Tests keyboard key press actions by clicking on input field, holding SHIFT key, typing a character, then releasing SHIFT to produce uppercase input

Starting URL: https://the-internet.herokuapp.com/key_presses

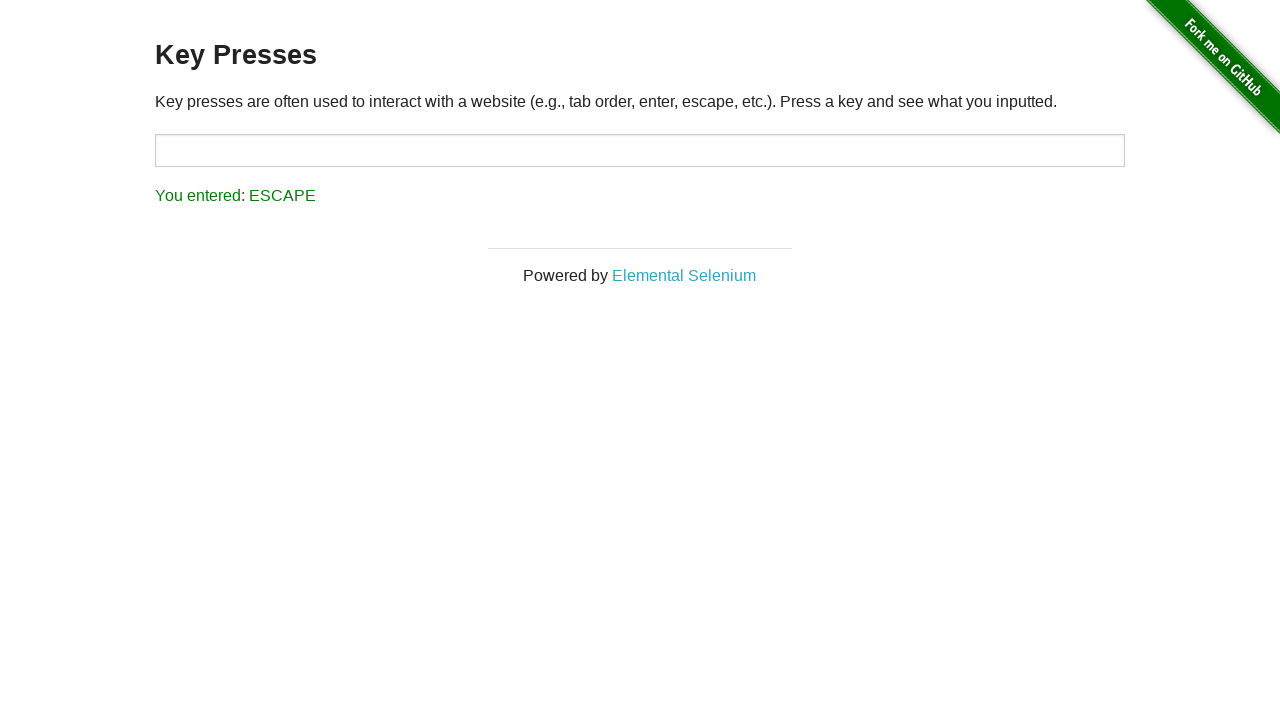

Clicked on the input field at (640, 150) on #target
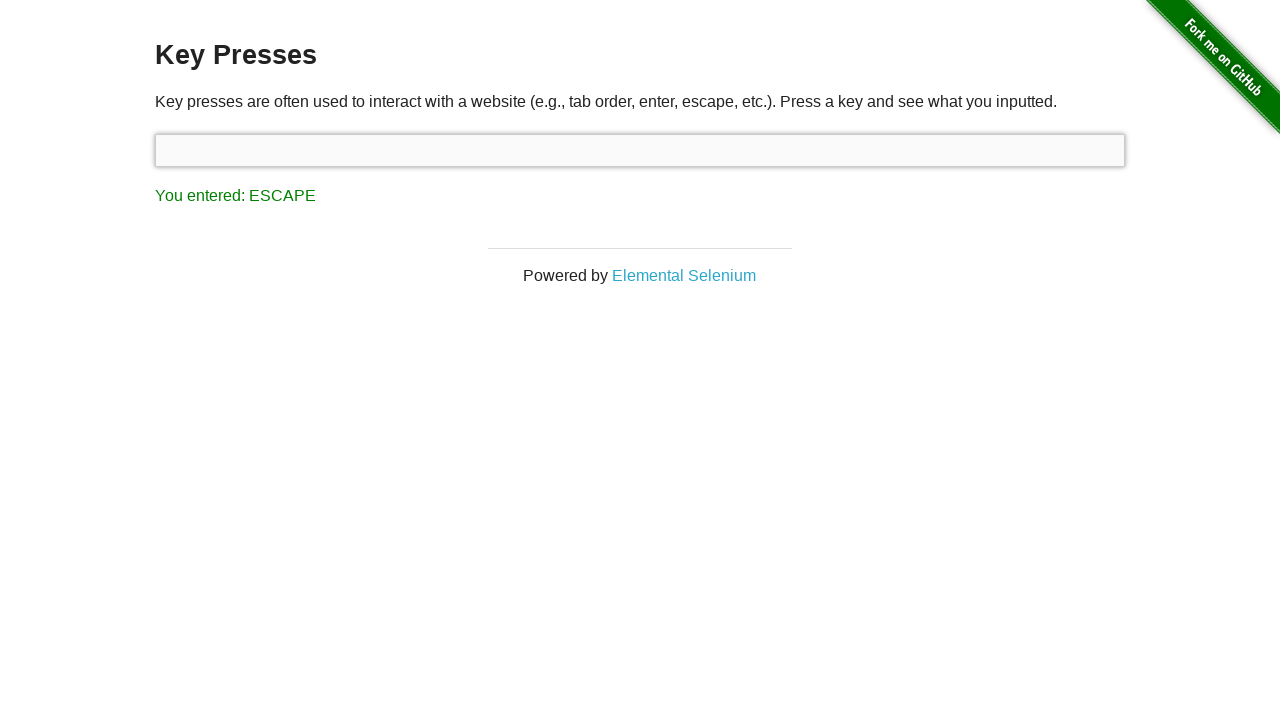

Held down SHIFT key
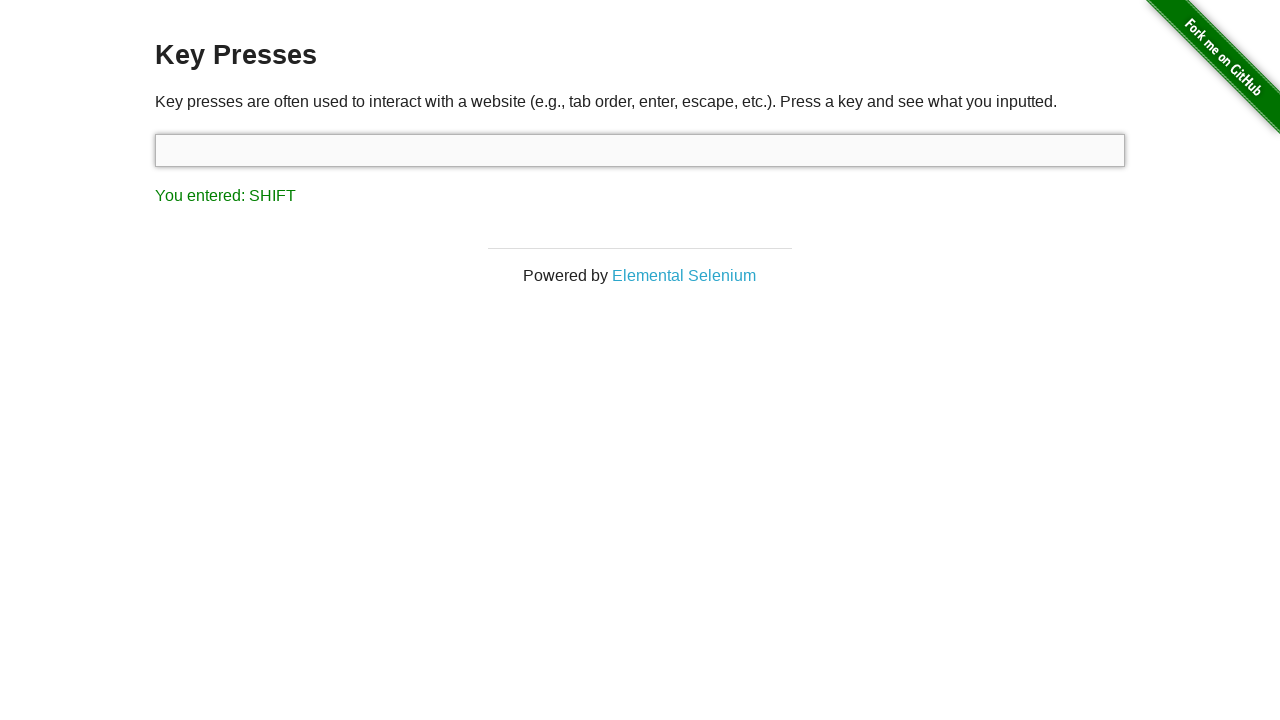

Pressed 's' key while SHIFT is held
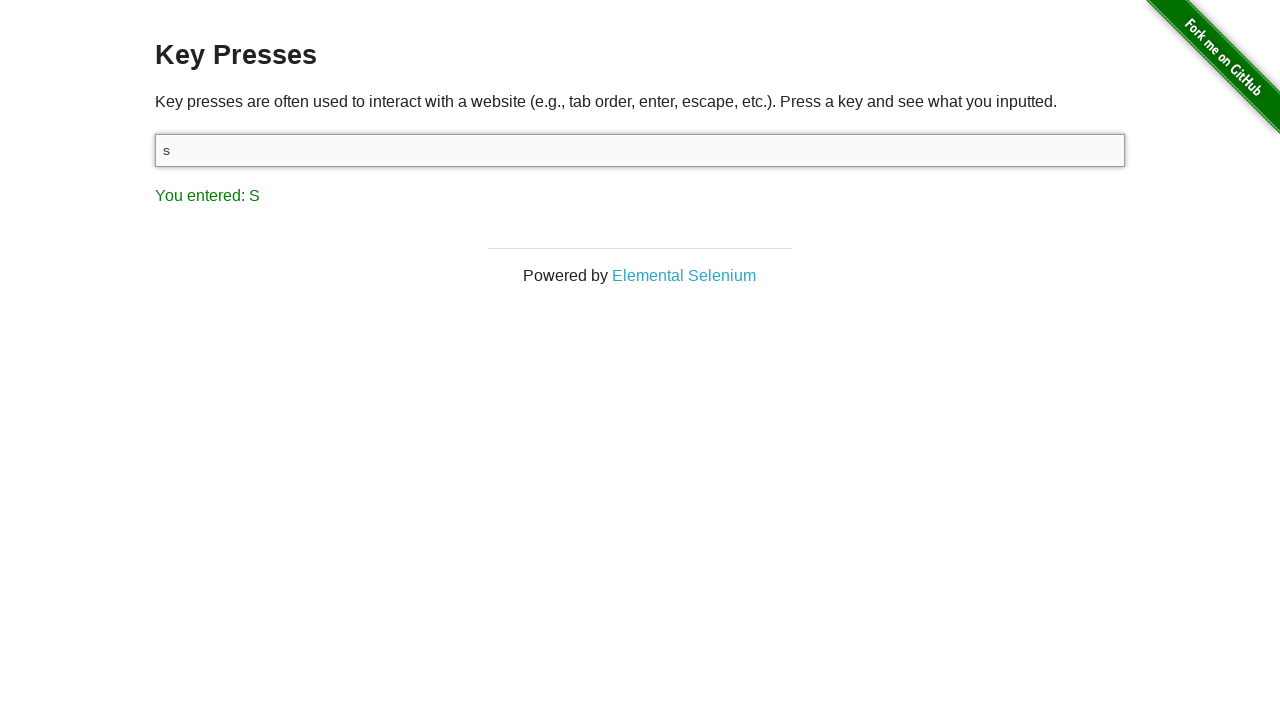

Released SHIFT key, producing uppercase 'S'
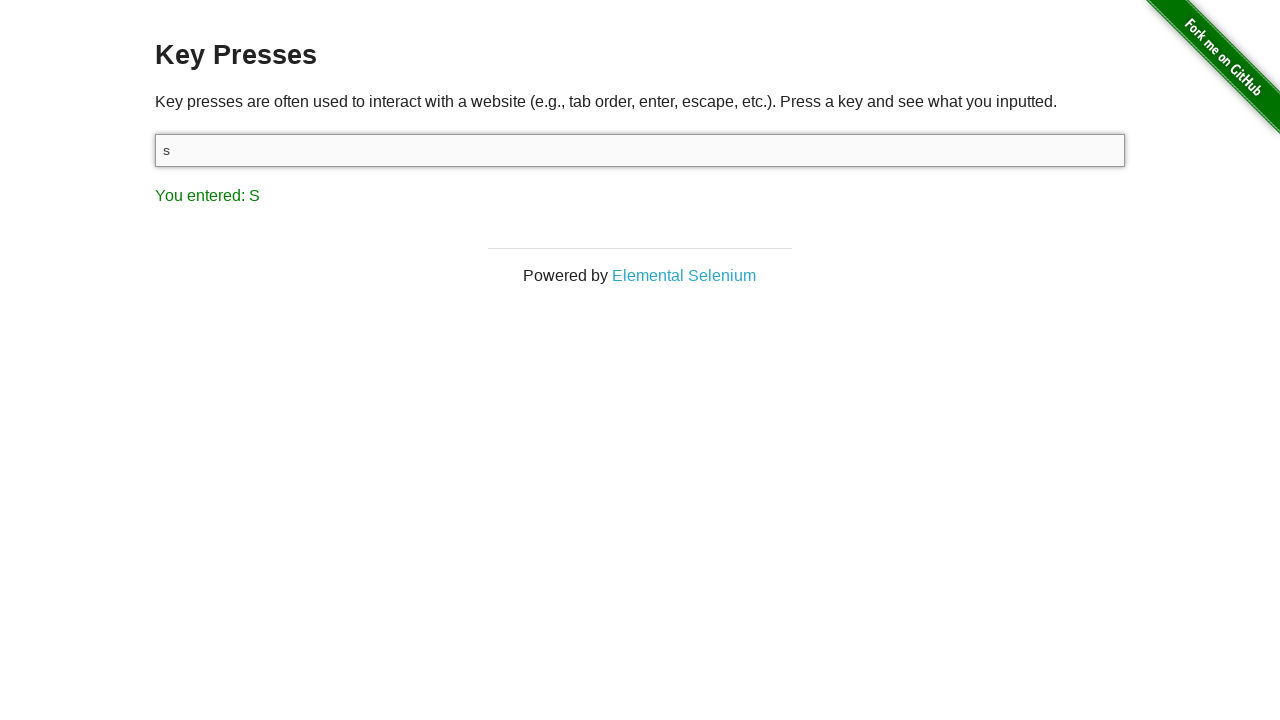

Result element loaded after key press action
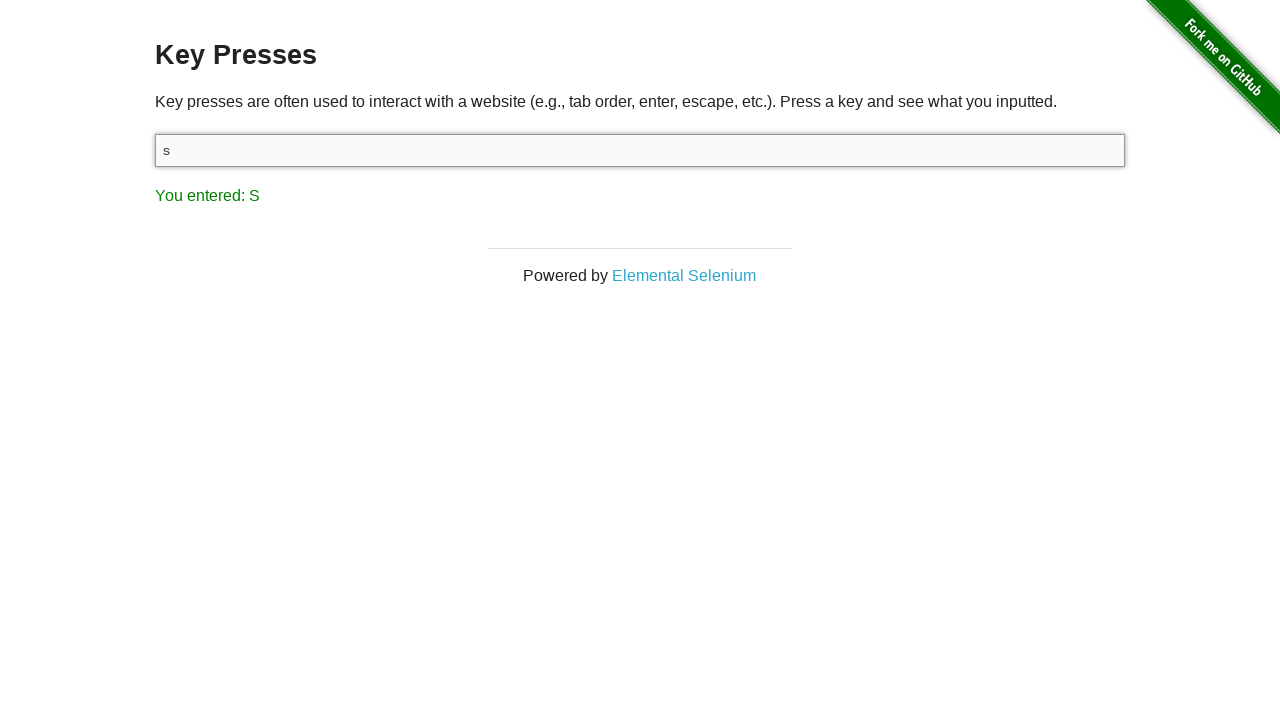

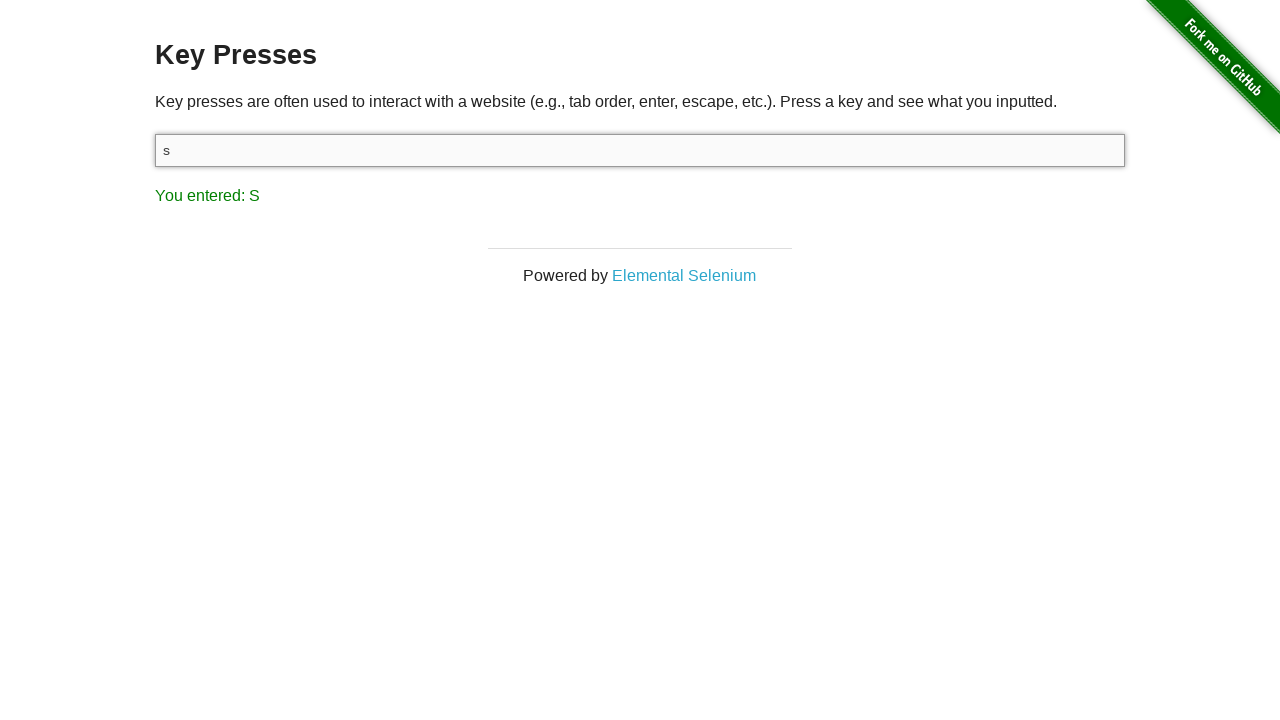